Searches for a product by entering text in the search field and pressing Enter

Starting URL: https://cms.demo.katalon.com/

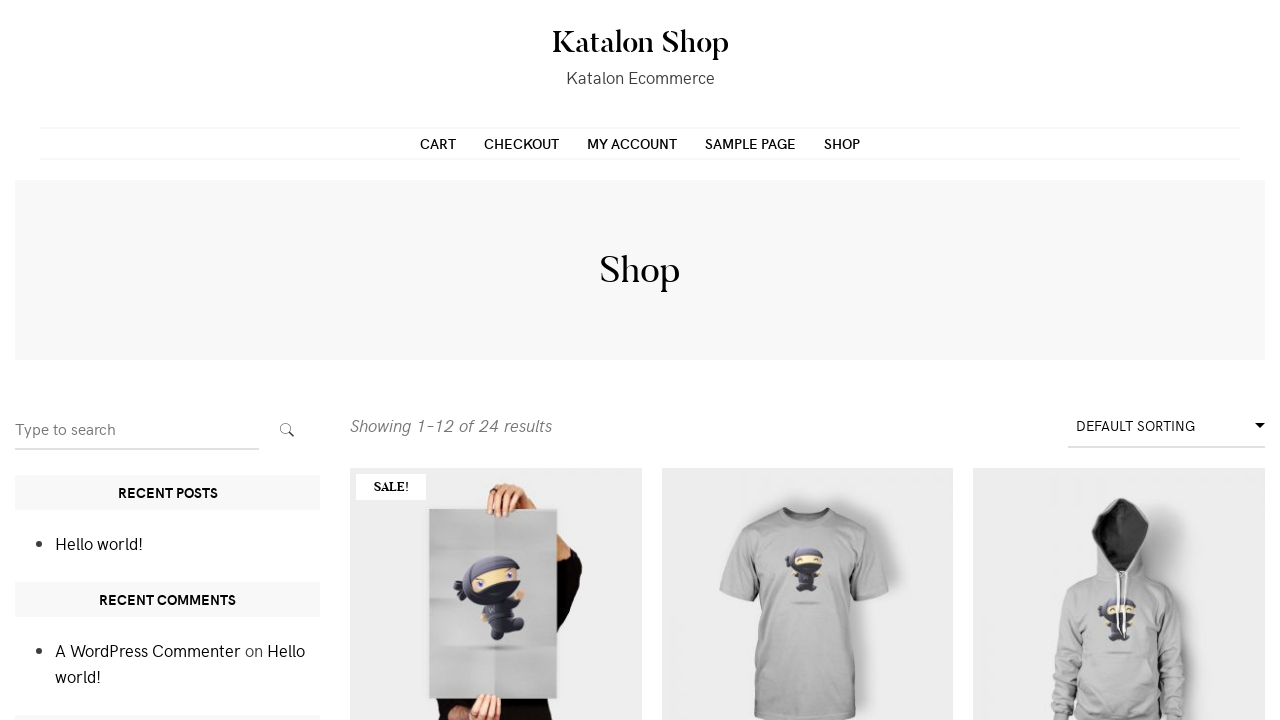

Filled search field with 'Flying Ninja' on input[name='s']
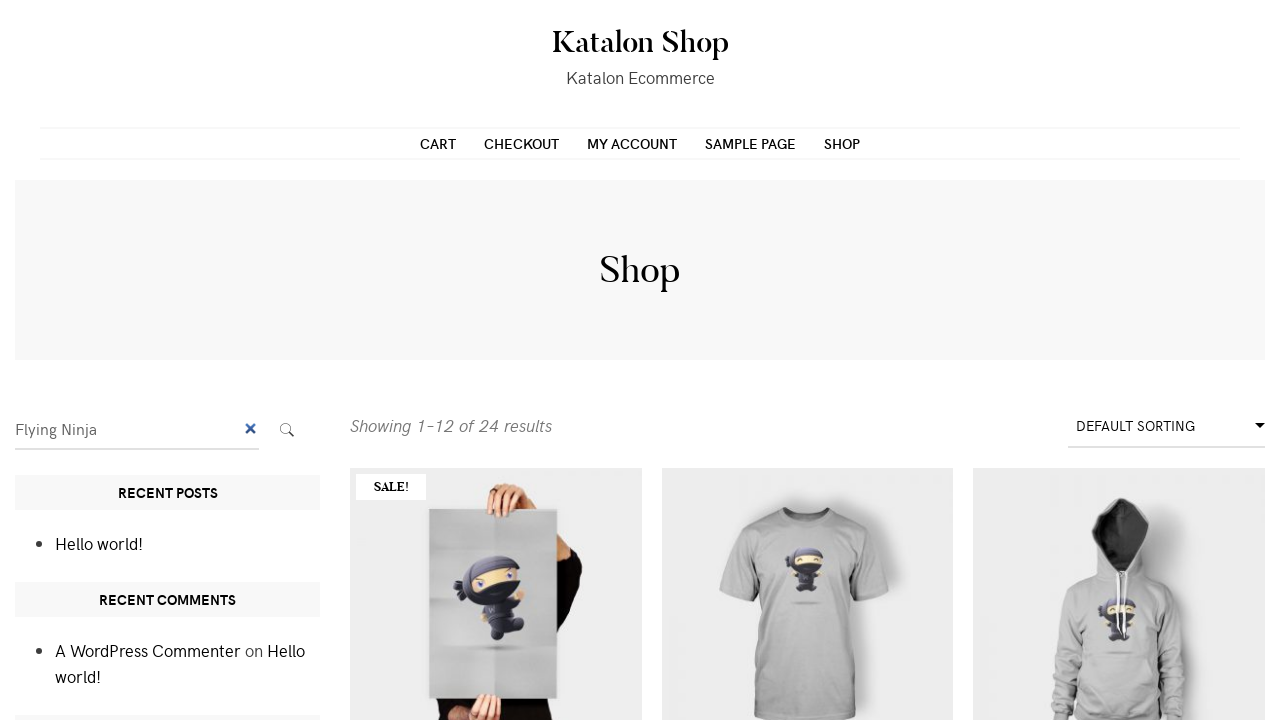

Pressed Enter to submit search query on input[name='s']
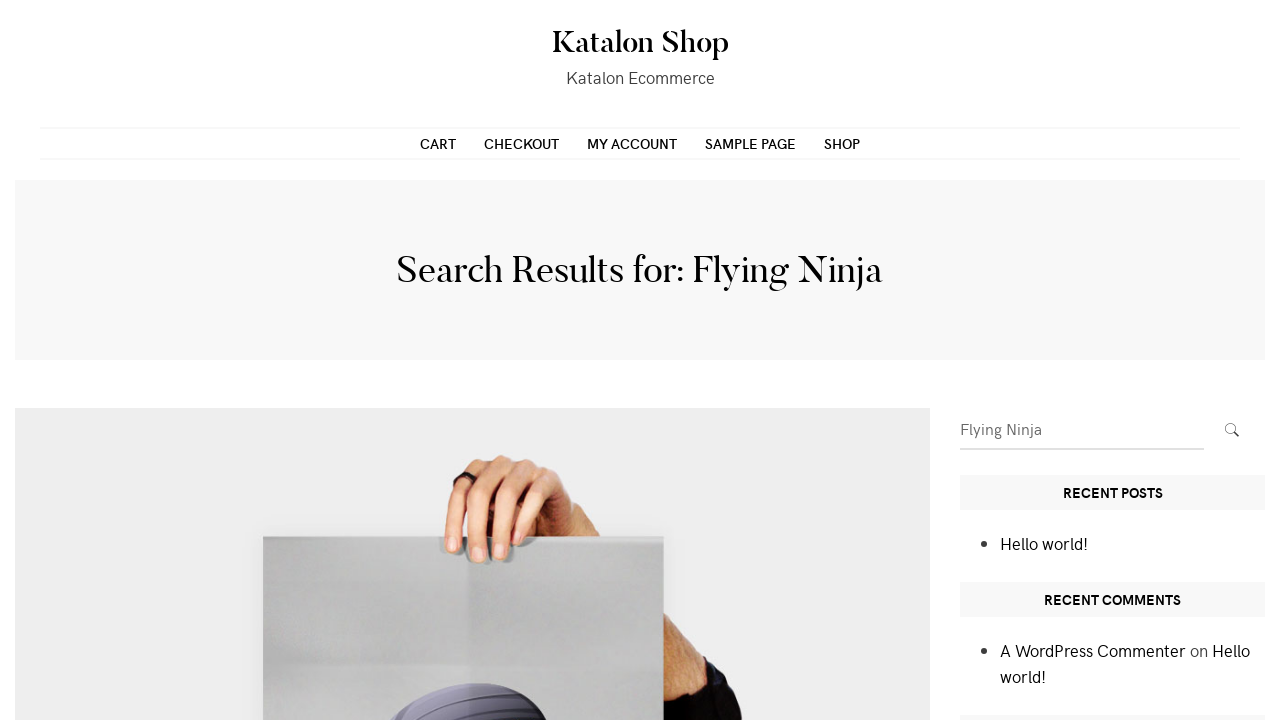

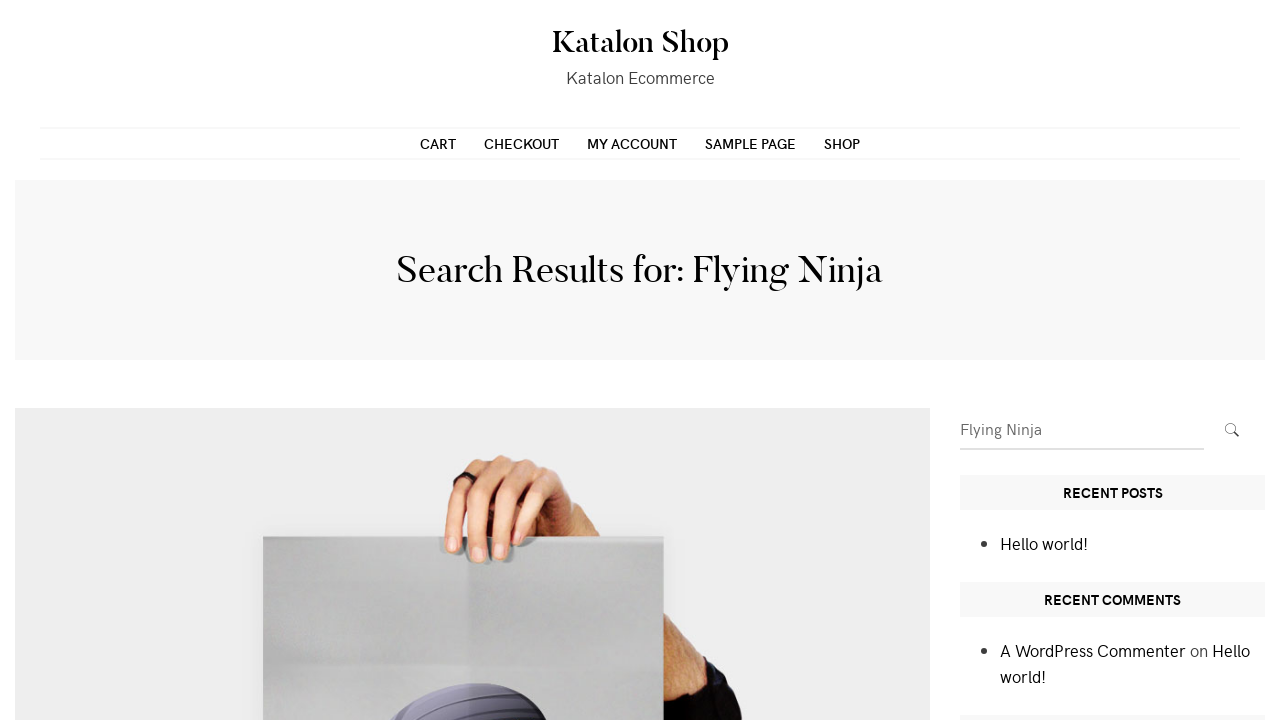